Tests Revert Draggable tab with "Will Revert" element, verifying element returns to original position after drop

Starting URL: https://demoqa.com/droppable

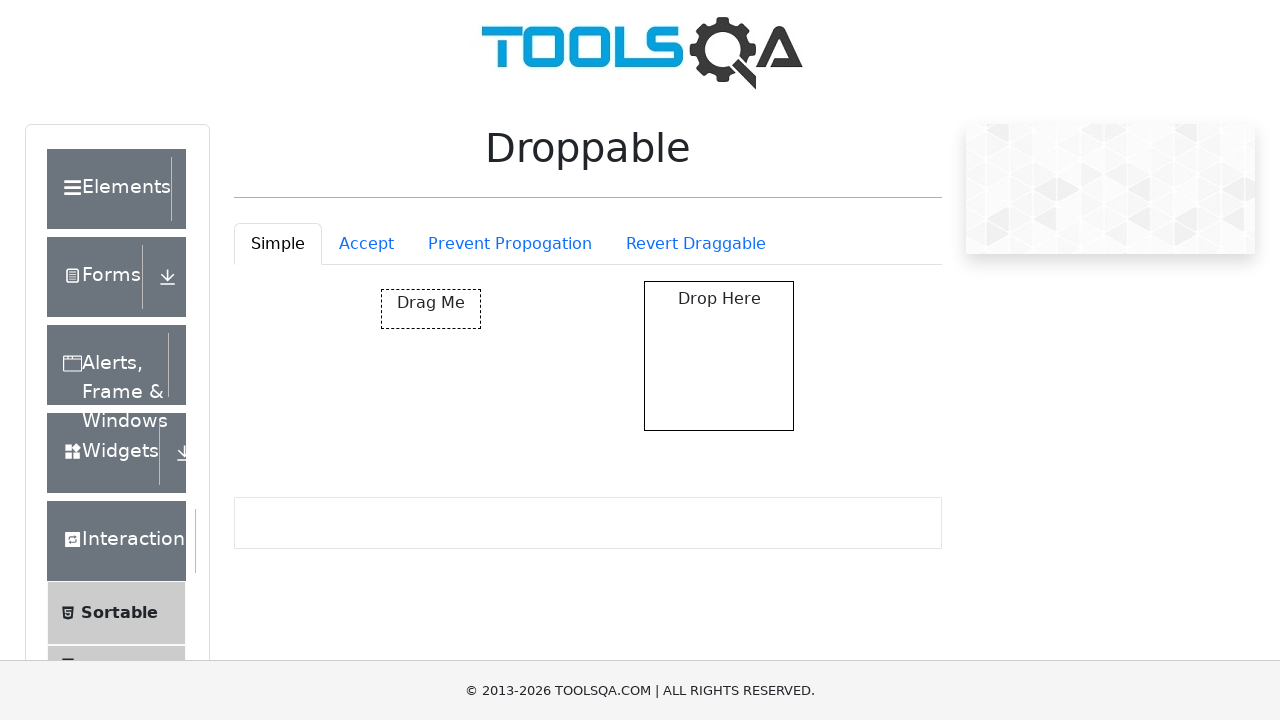

Clicked Revert Draggable tab at (696, 244) on #droppableExample-tab-revertable
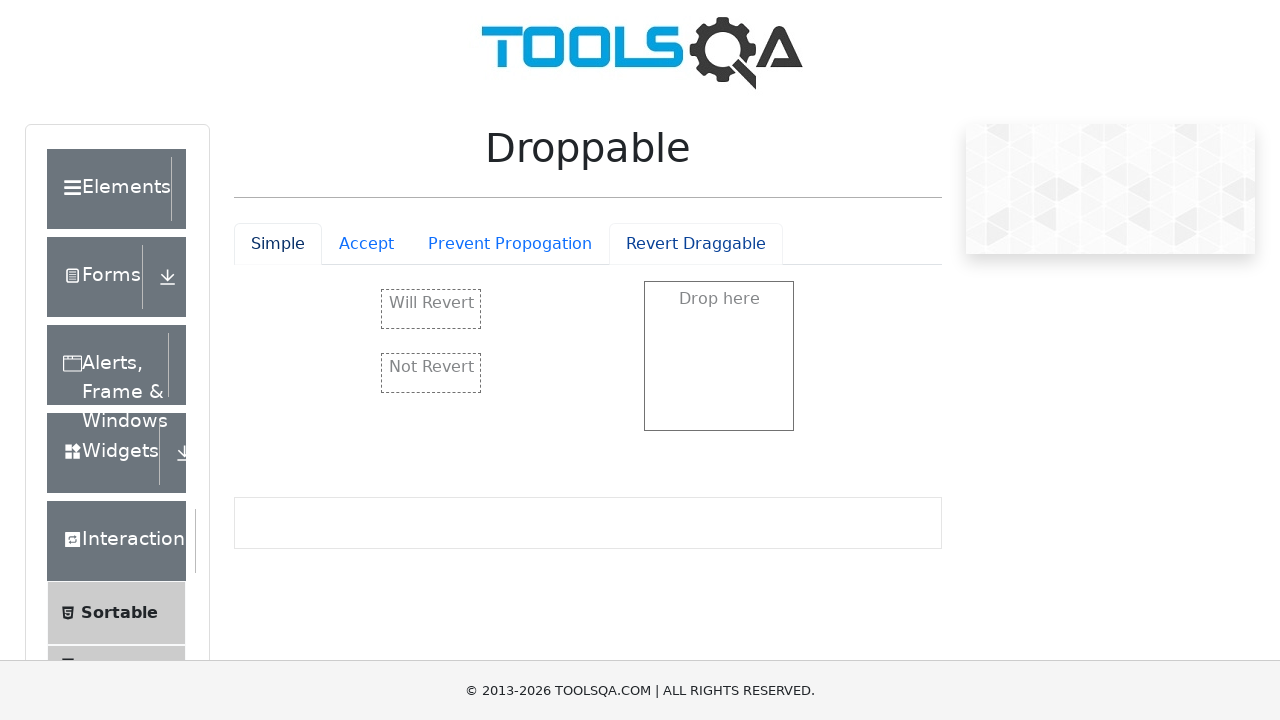

Revert Draggable drop container loaded
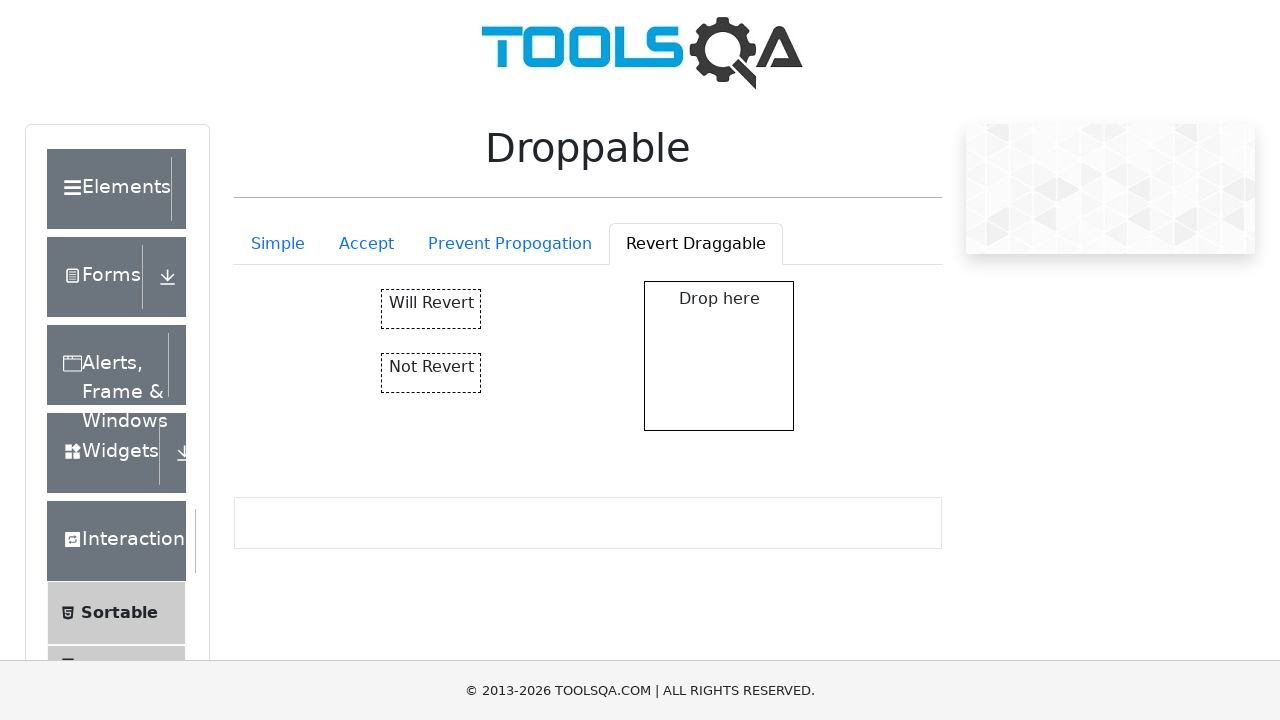

Captured initial position of 'Will Revert' element
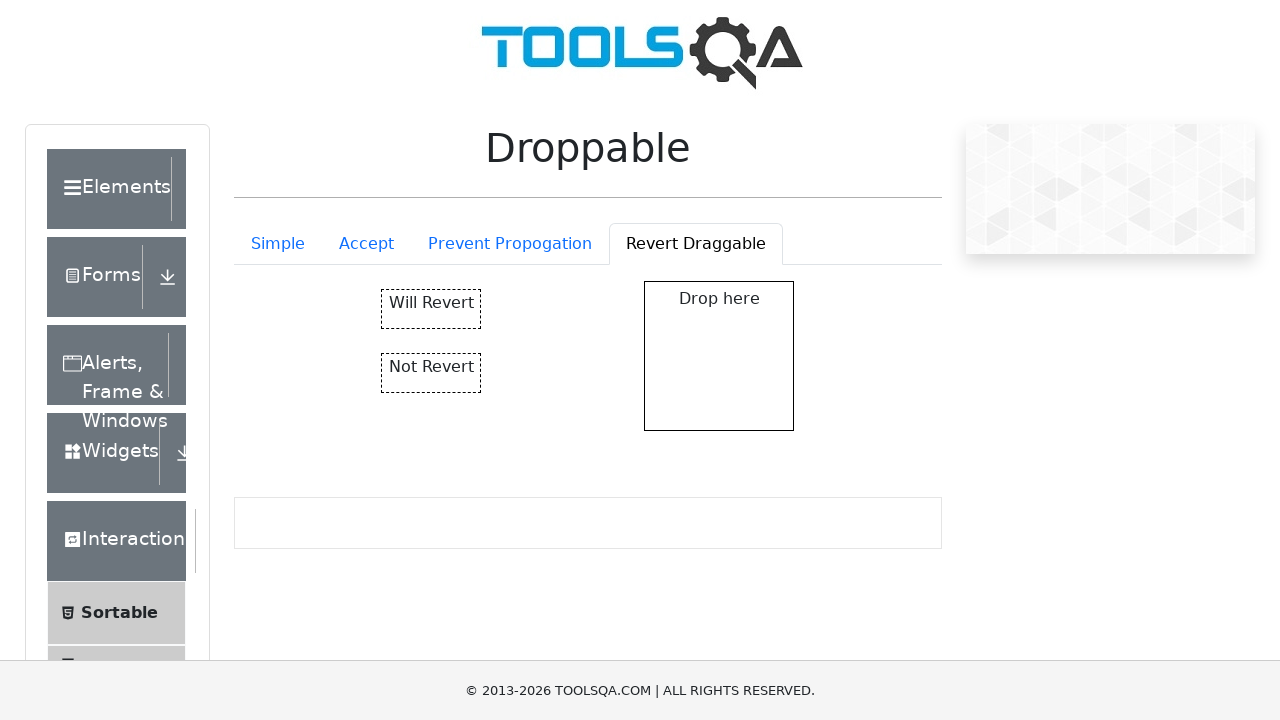

Dragged 'Will Revert' element to drop zone at (719, 356)
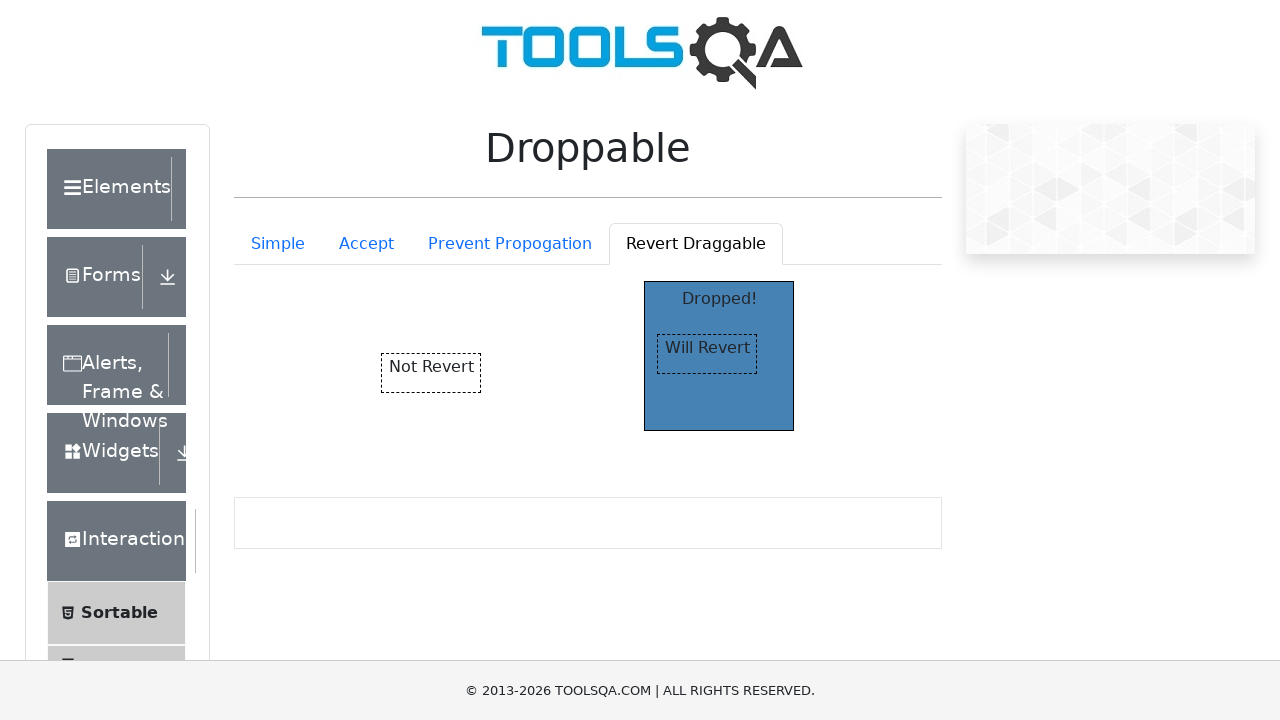

Verified 'Dropped!' text appeared in drop zone
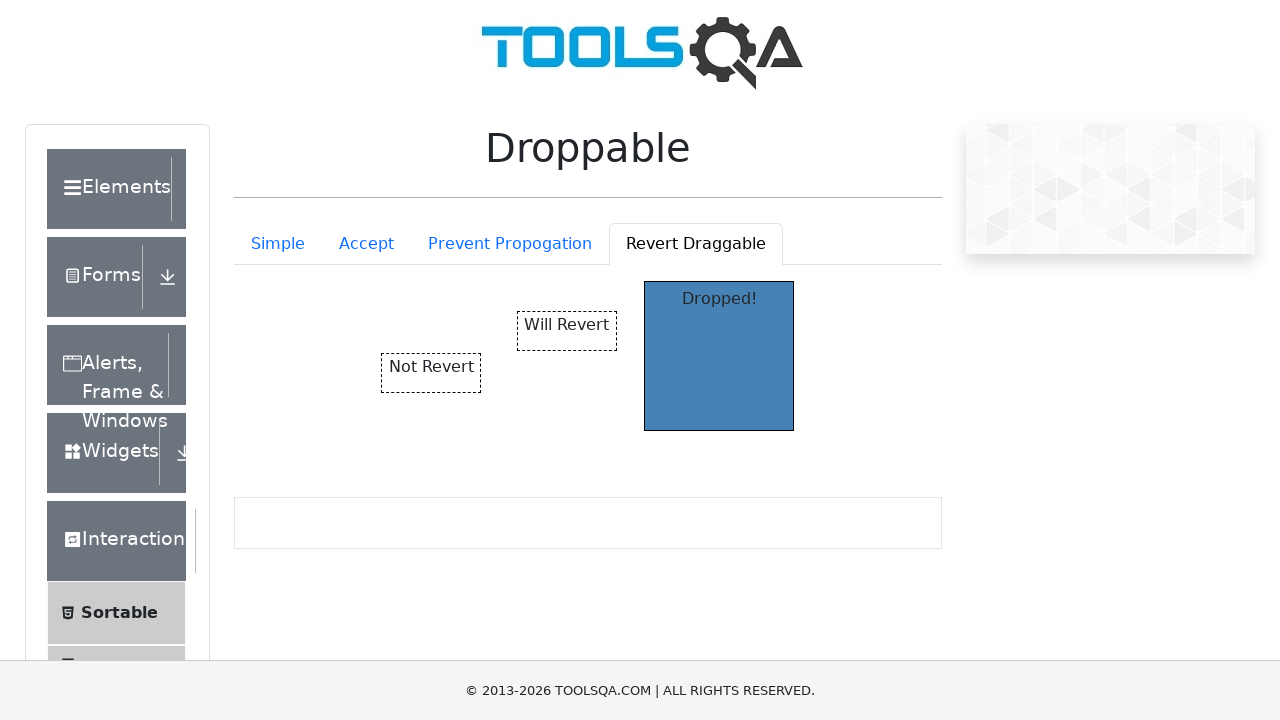

Waited 500ms for revert animation to complete
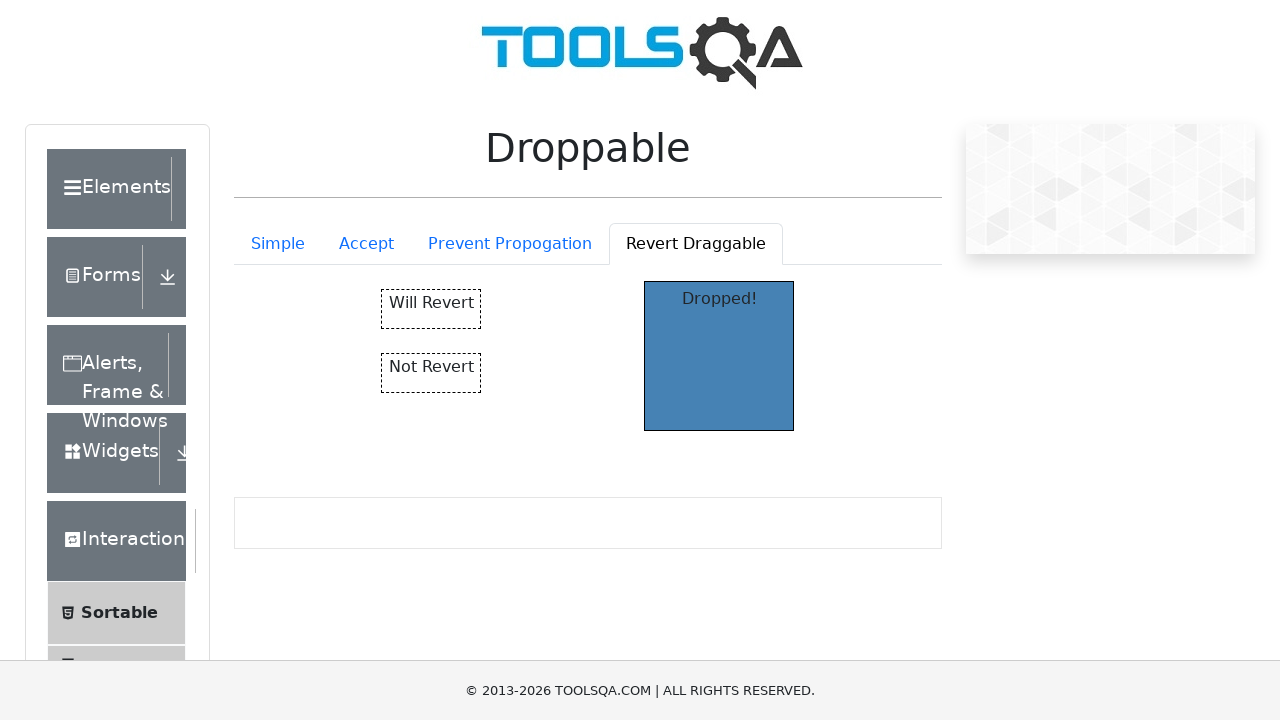

Verified 'Will Revert' element returned to original position
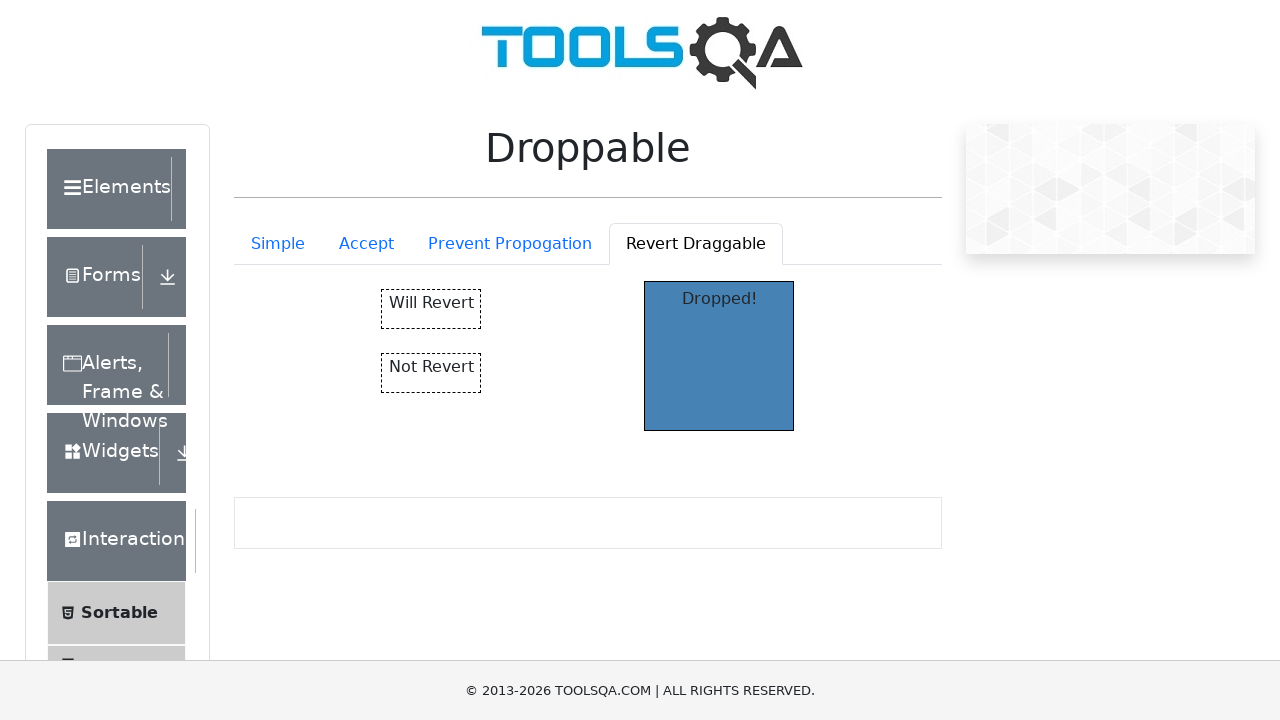

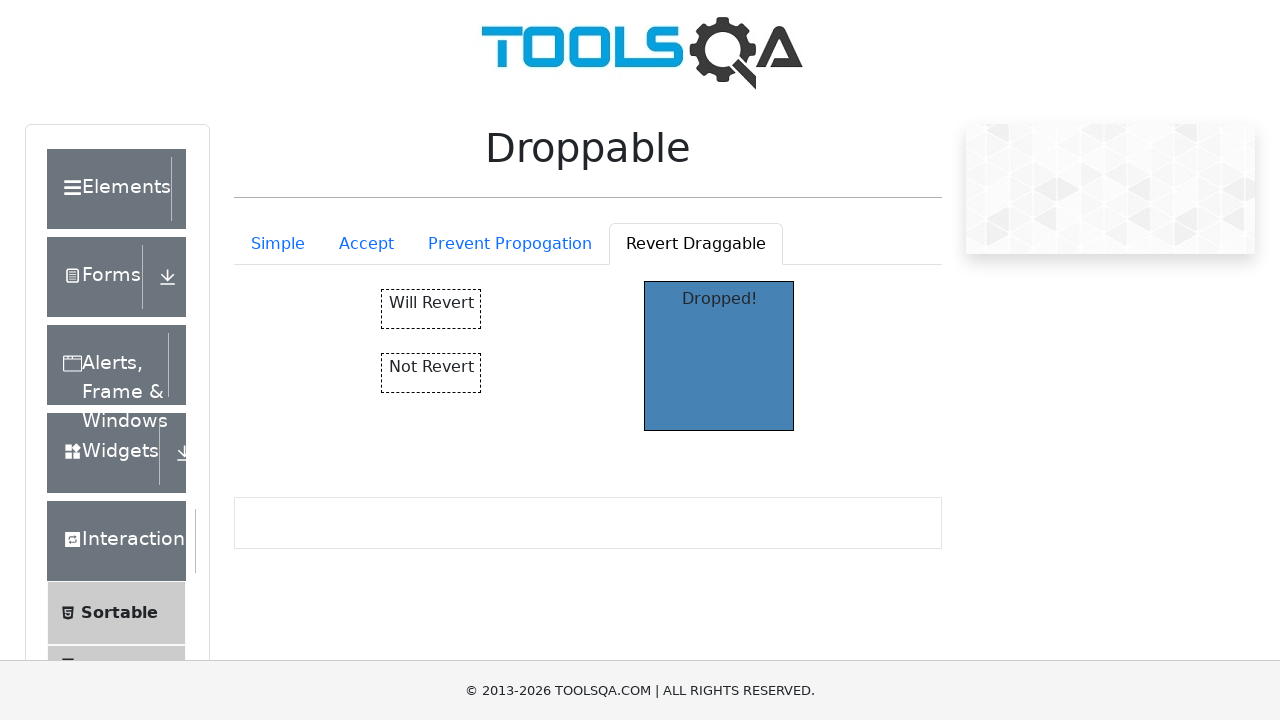